Tests dropdown functionality by selecting "Java" from a programming language dropdown menu and verifying the selection was successful

Starting URL: https://testcenter.techproeducation.com/index.php?page=dropdown

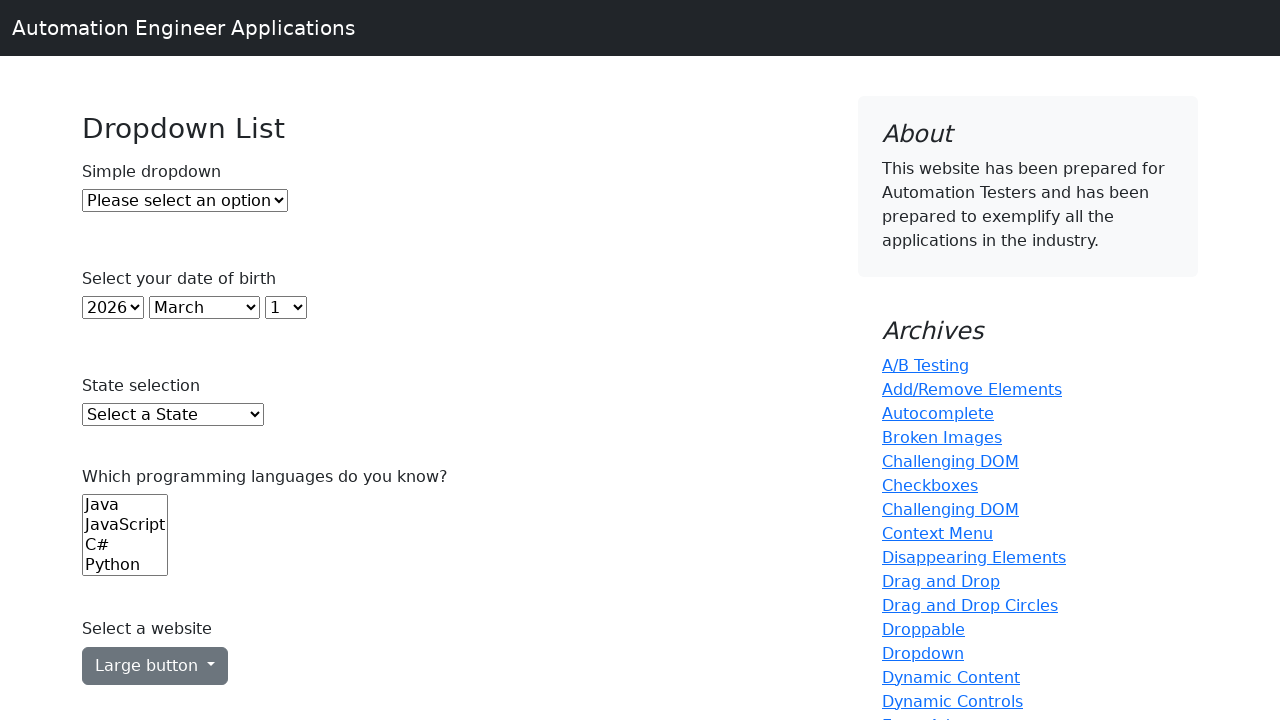

Selected 'Java' from the Programming Language dropdown menu on select[name='Languages']
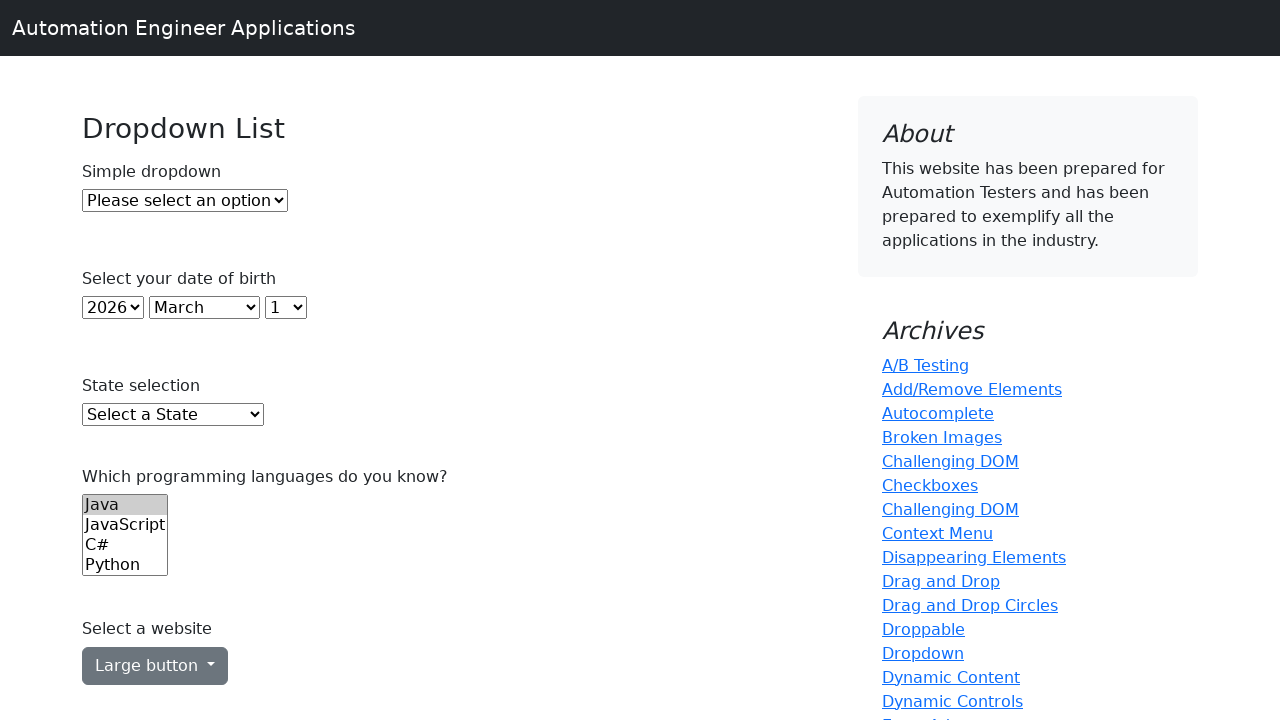

Retrieved the selected value from the dropdown
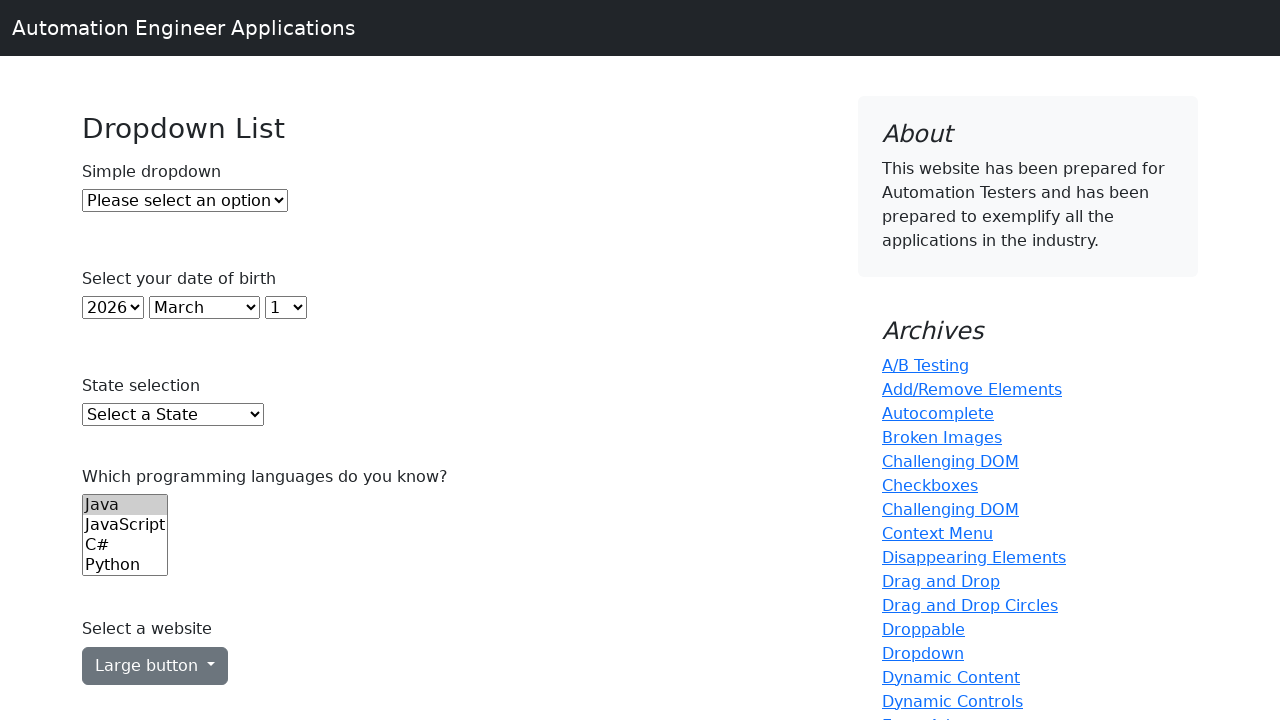

Verified that a value is selected in the dropdown
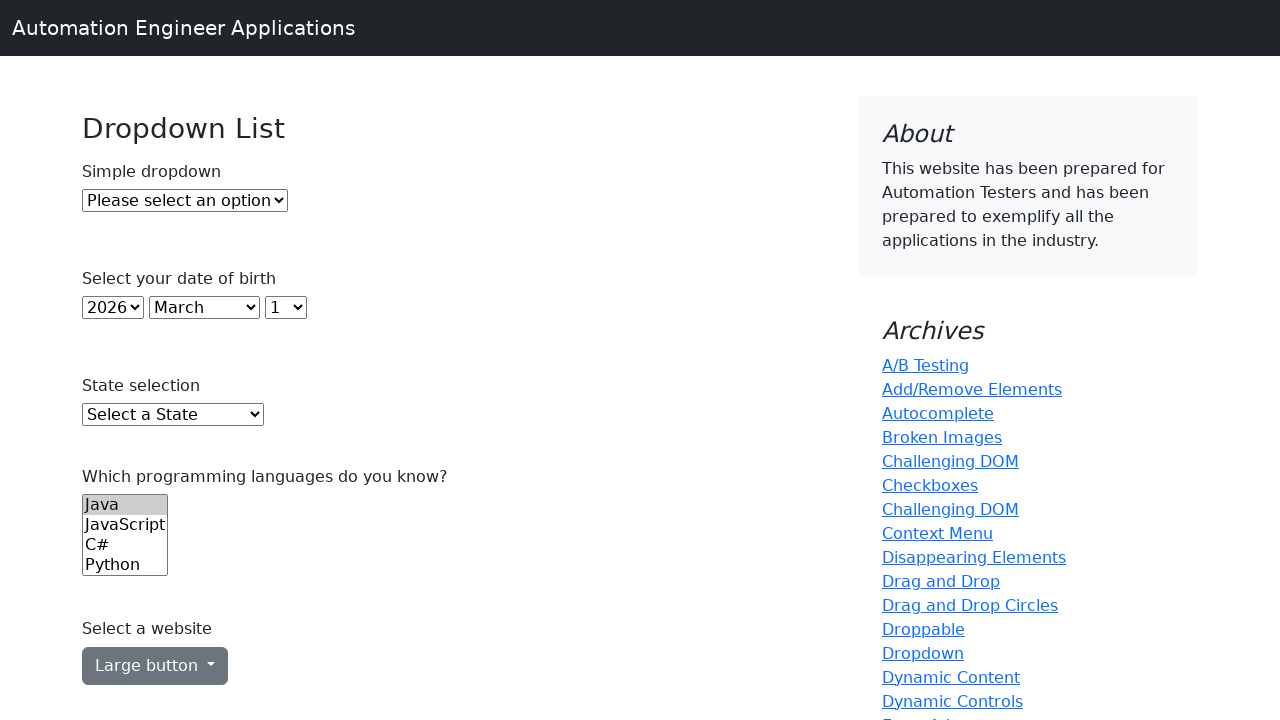

Confirmed dropdown options are visible and page loaded correctly
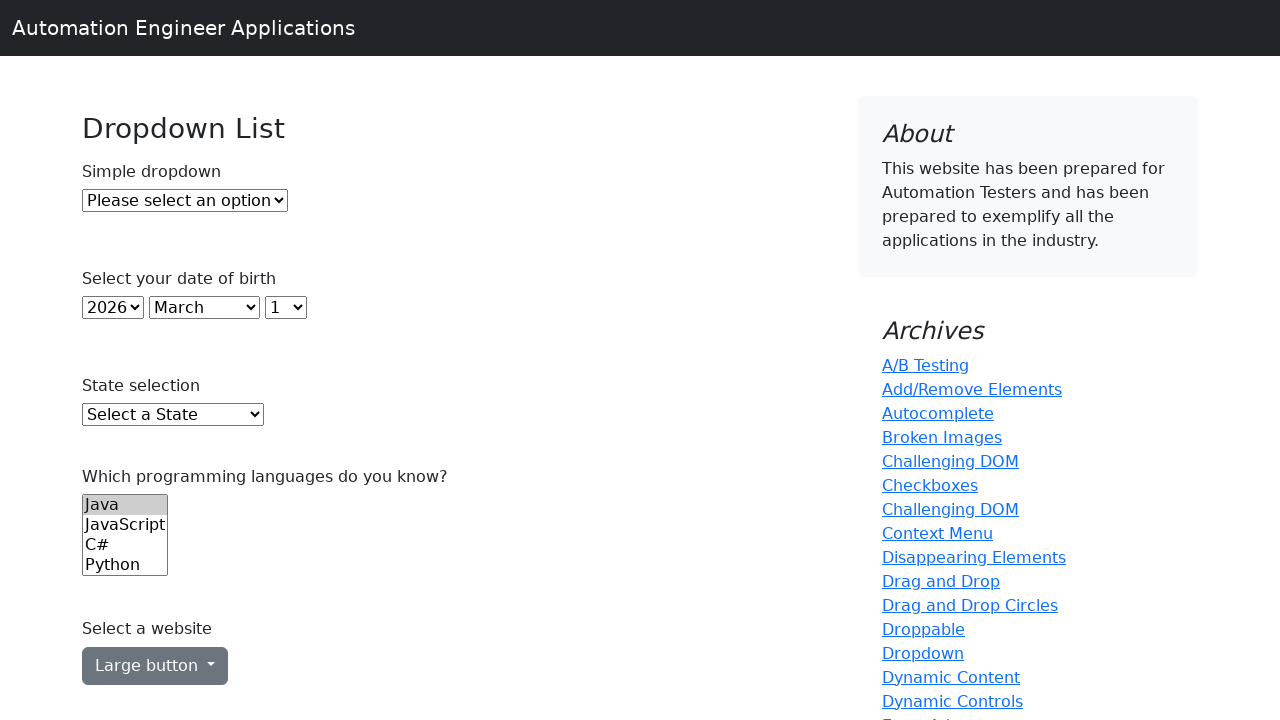

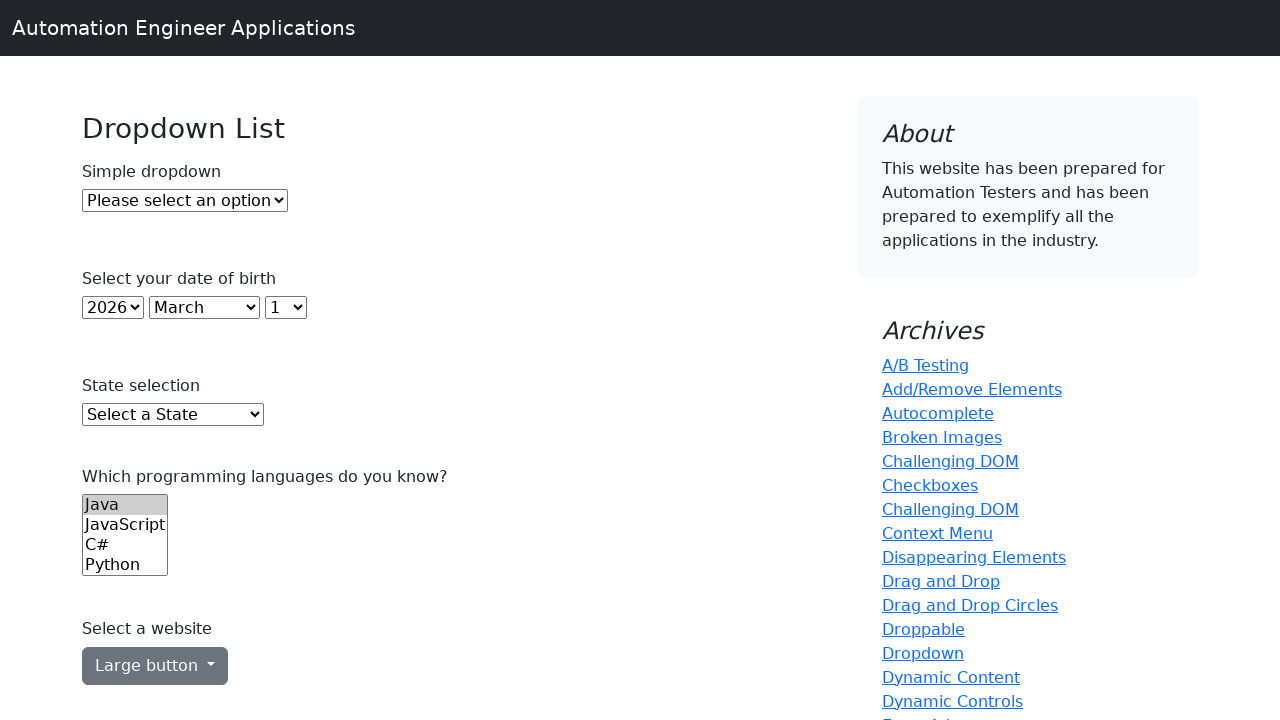